Tests that after adding 4 elements, clicking one Delete button removes only one element leaving 3

Starting URL: https://the-internet.herokuapp.com/add_remove_elements/

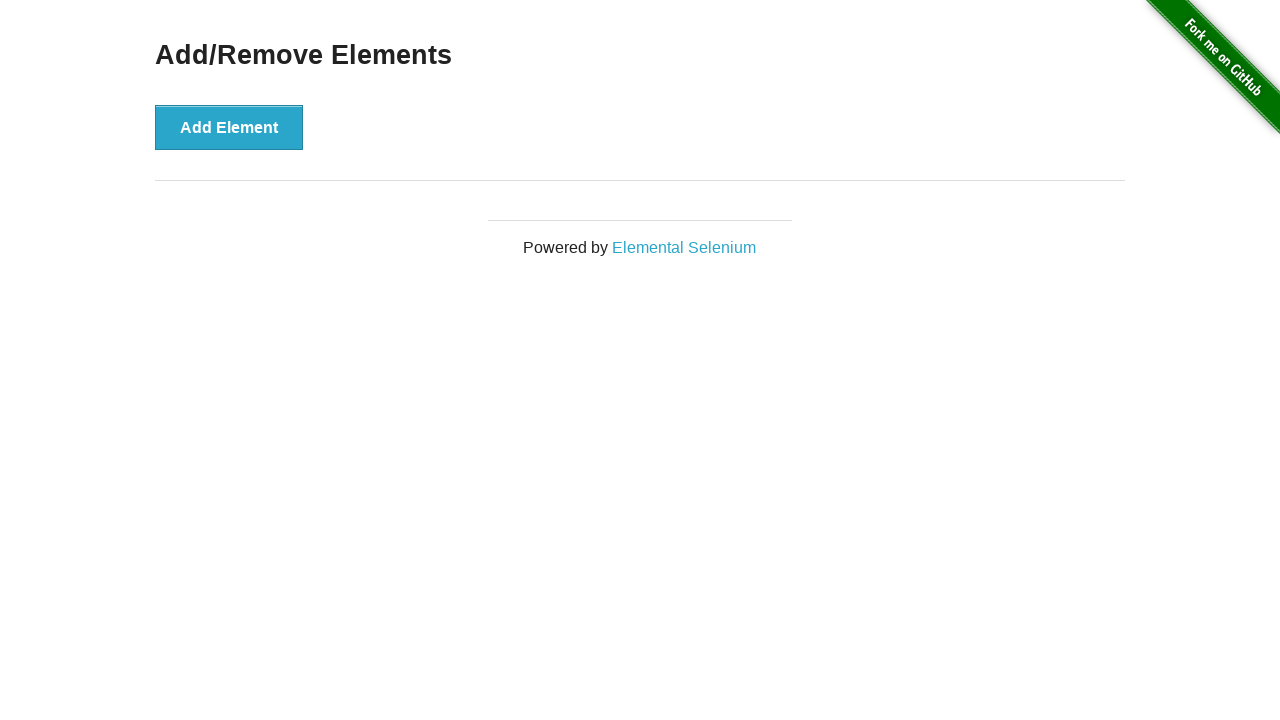

Navigated to add/remove elements page
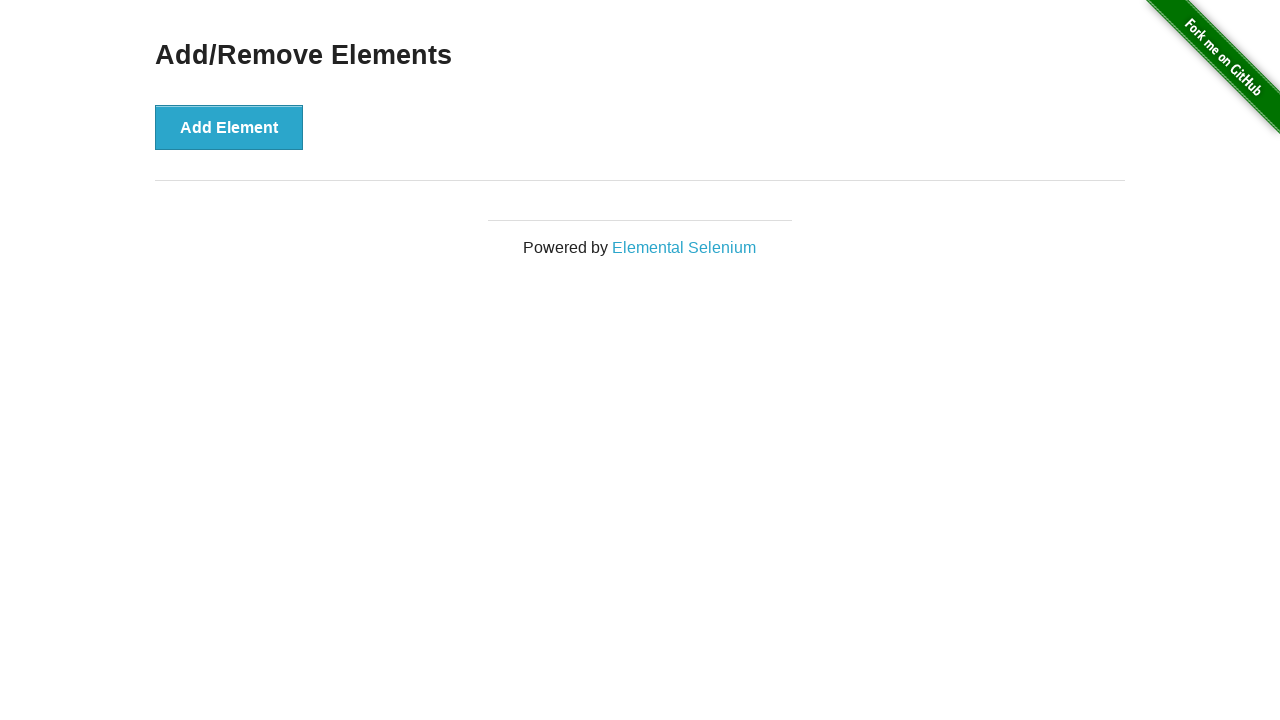

Clicked add element button (1/4) at (229, 127) on button[onclick='addElement()']
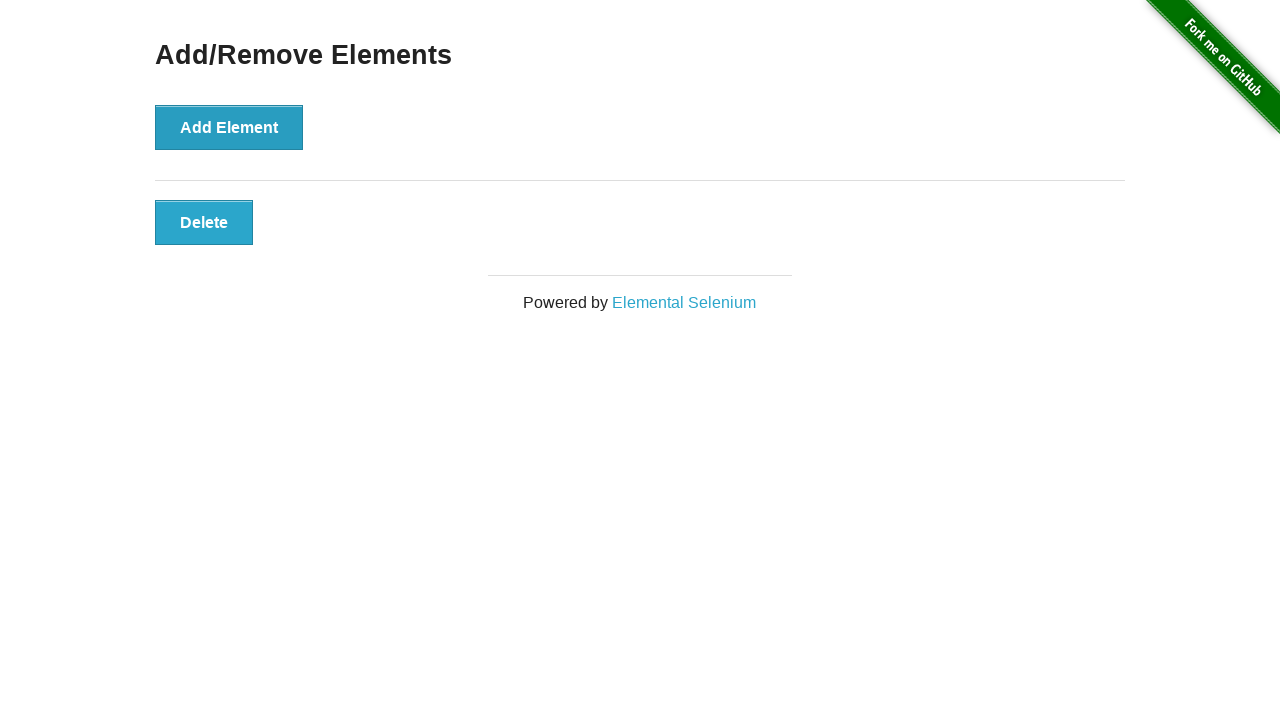

Clicked add element button (2/4) at (229, 127) on button[onclick='addElement()']
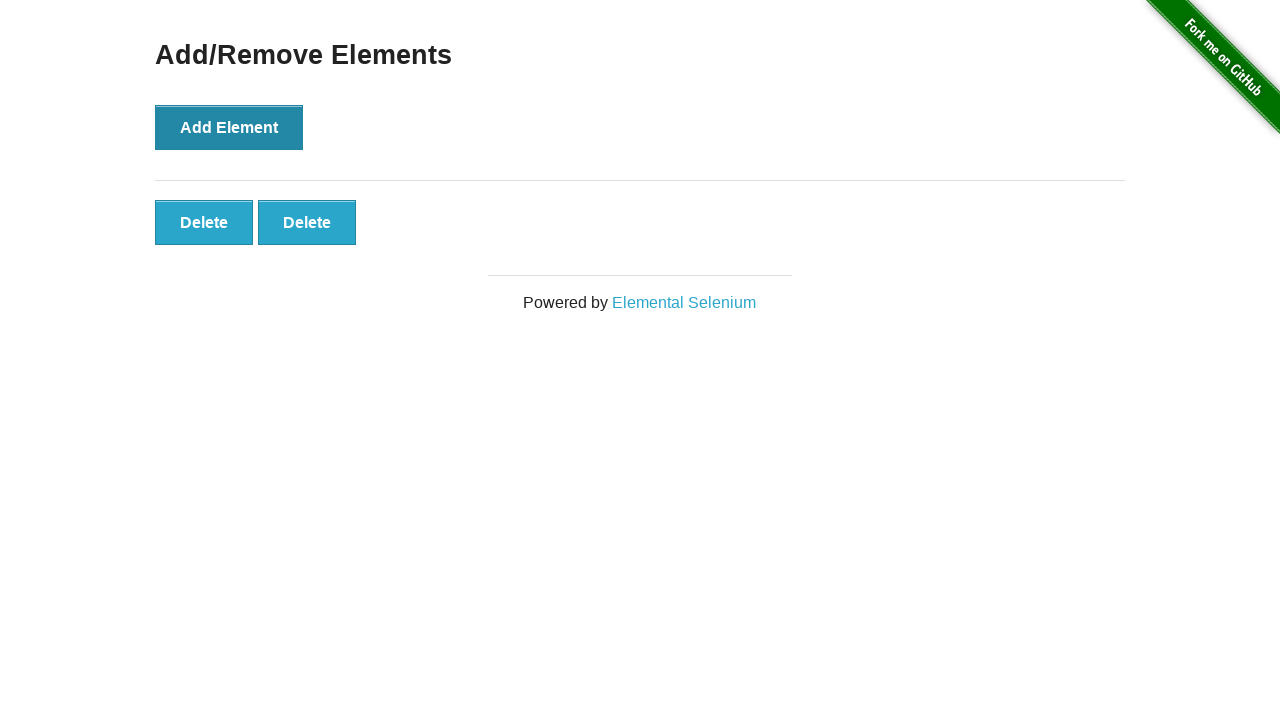

Clicked add element button (3/4) at (229, 127) on button[onclick='addElement()']
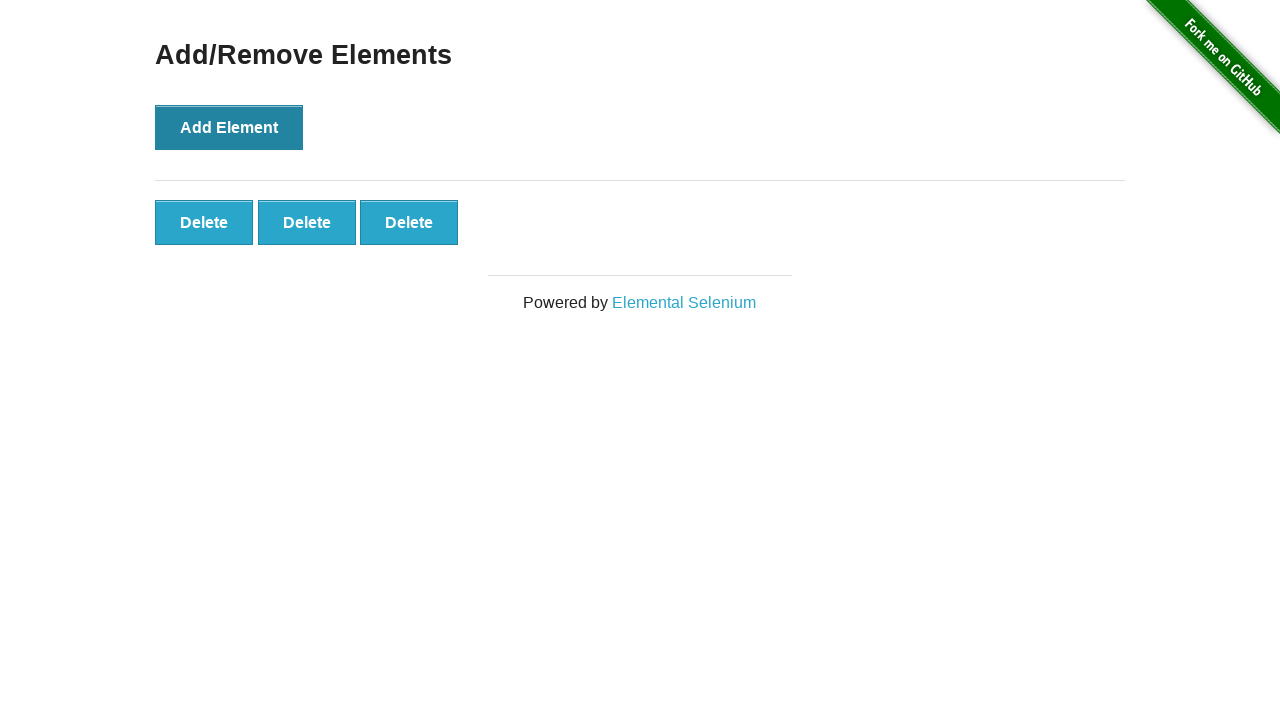

Clicked add element button (4/4) - 4 elements now present at (229, 127) on button[onclick='addElement()']
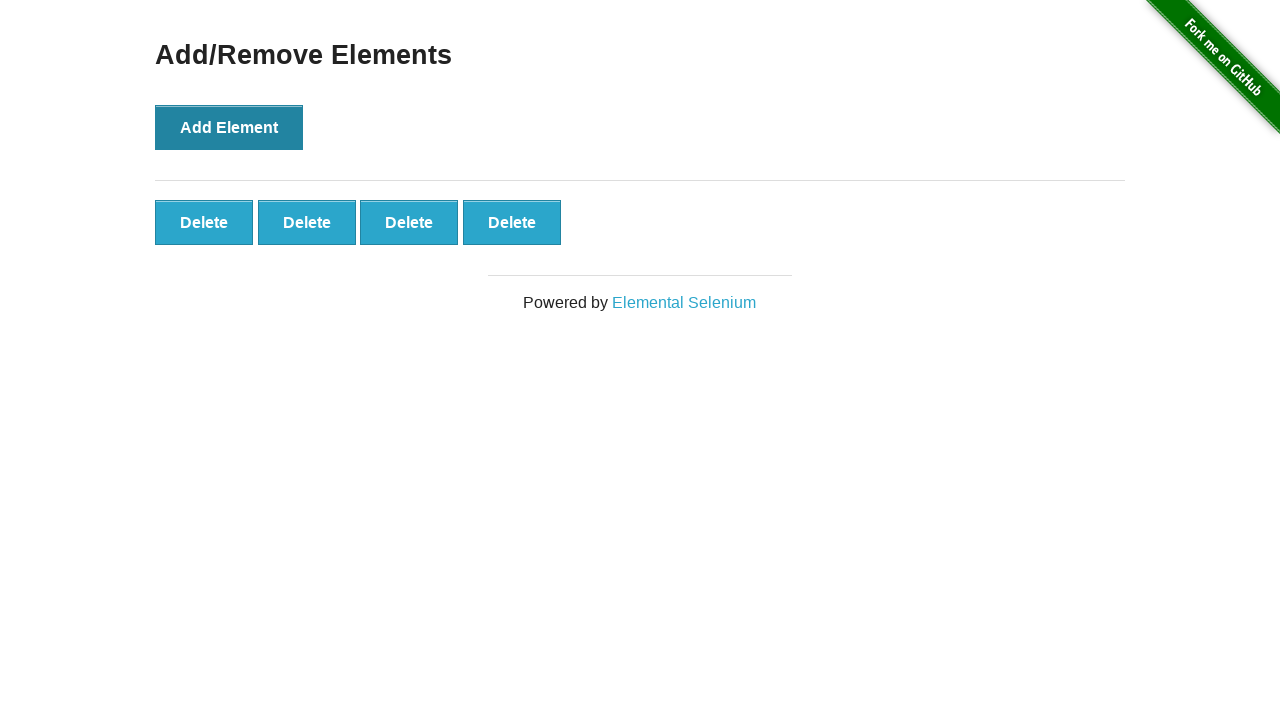

Clicked delete button on first element at (204, 222) on .added-manually >> nth=0
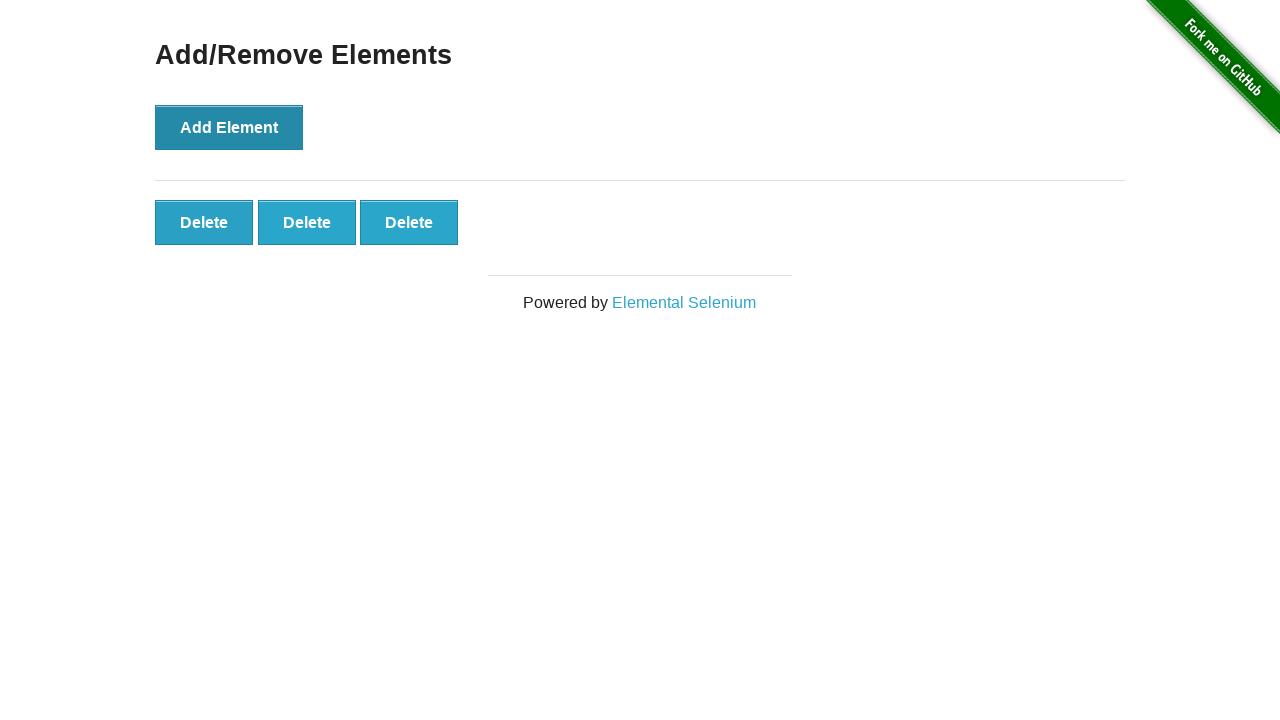

Verified that exactly 3 delete buttons remain after deletion
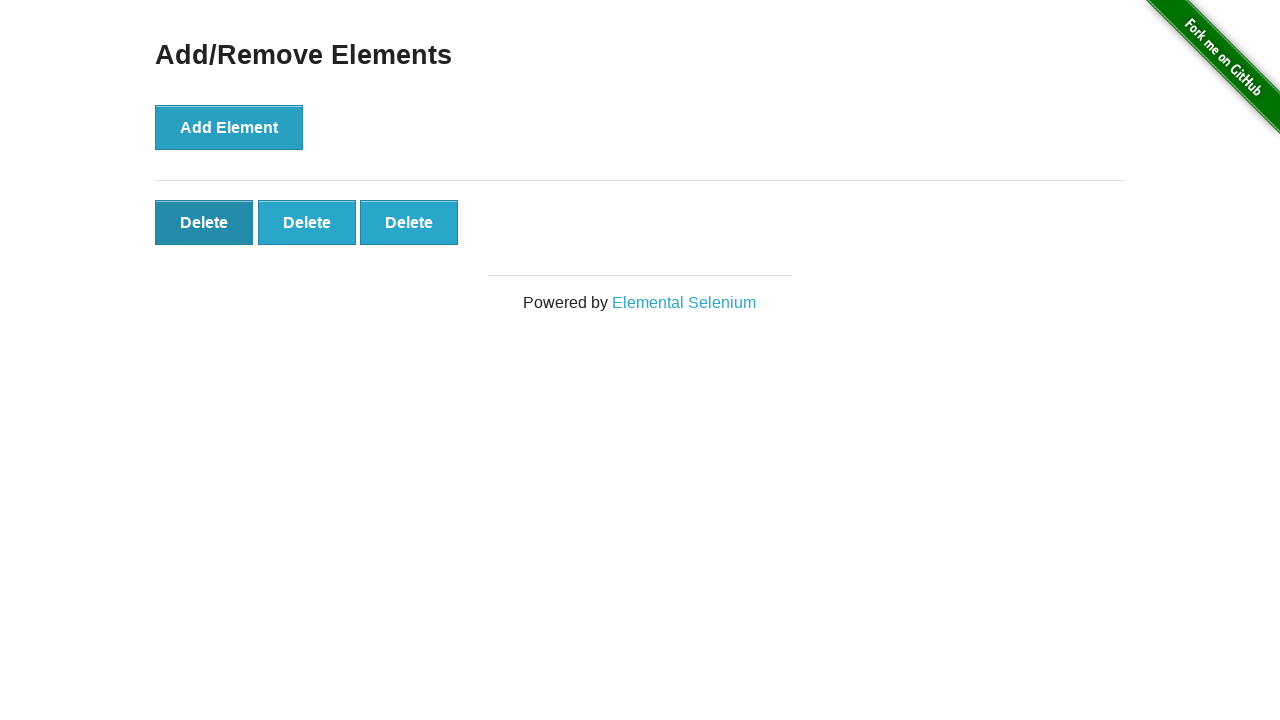

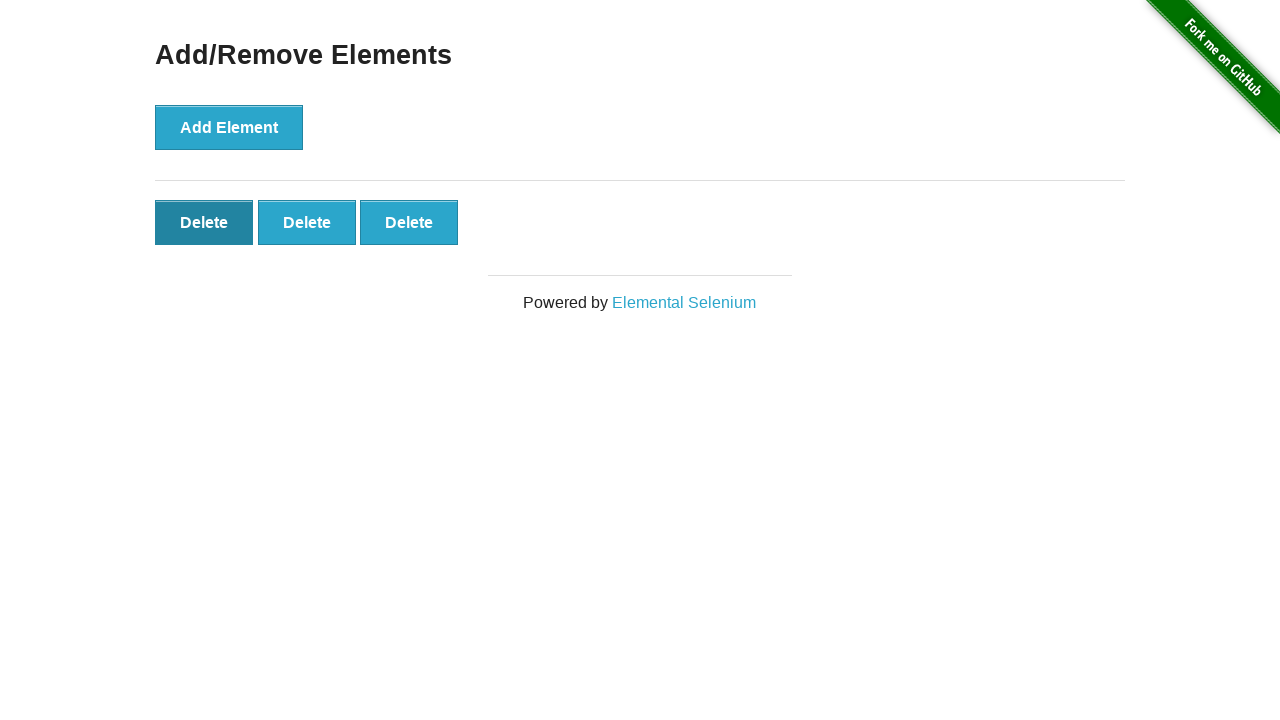